Tests the filter functionality on a web table by searching for "Rice" and verifying that all displayed results contain the search term

Starting URL: https://rahulshettyacademy.com/seleniumPractise/#/offers

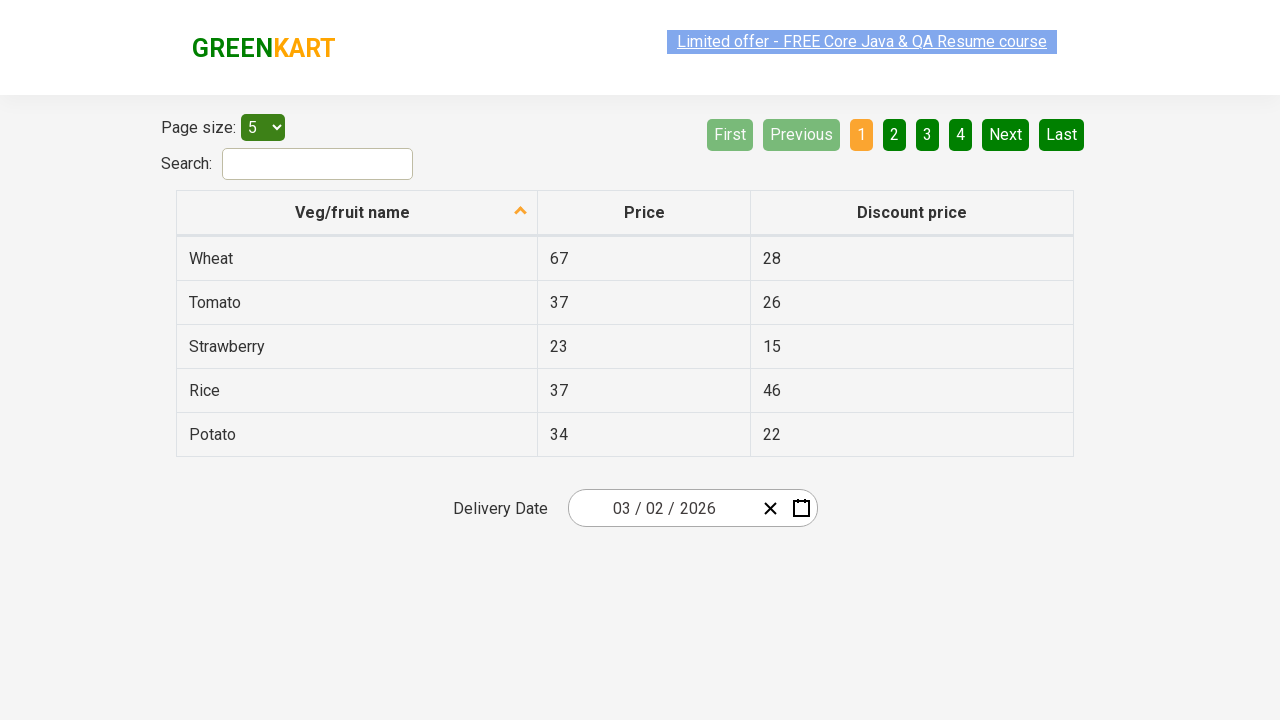

Filled search field with 'Rice' on #search-field
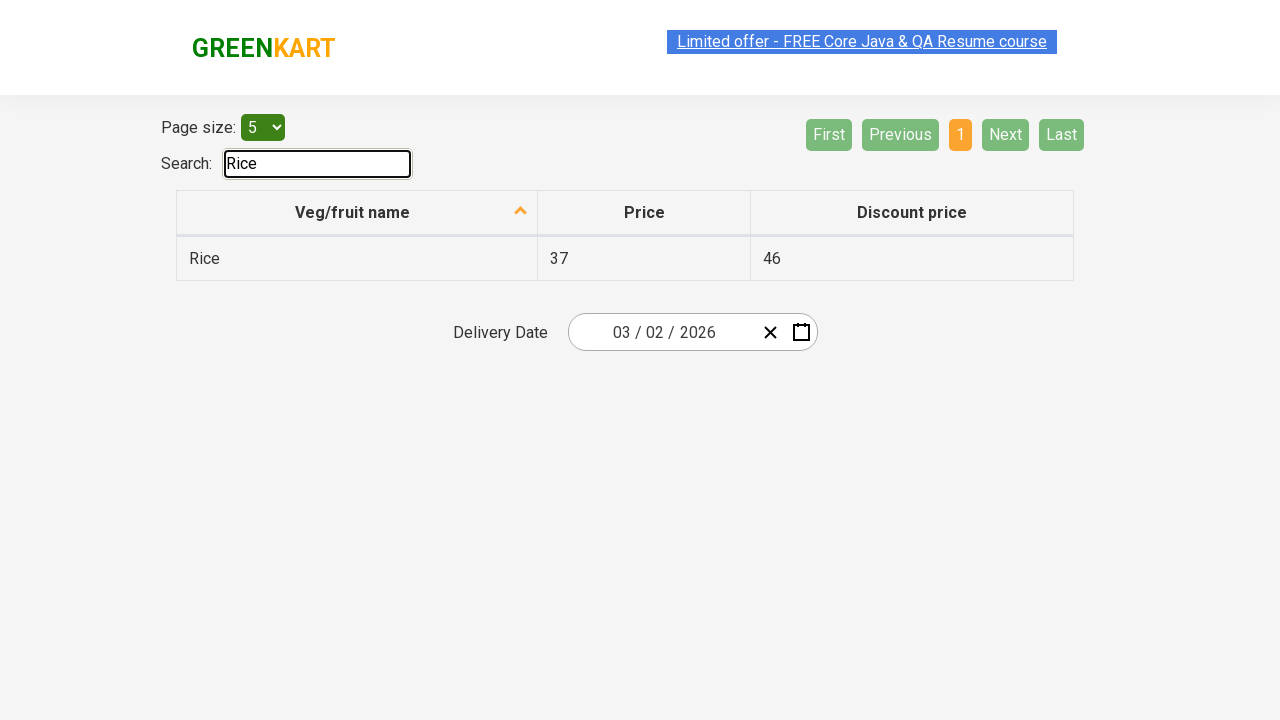

Web table filtered and results displayed
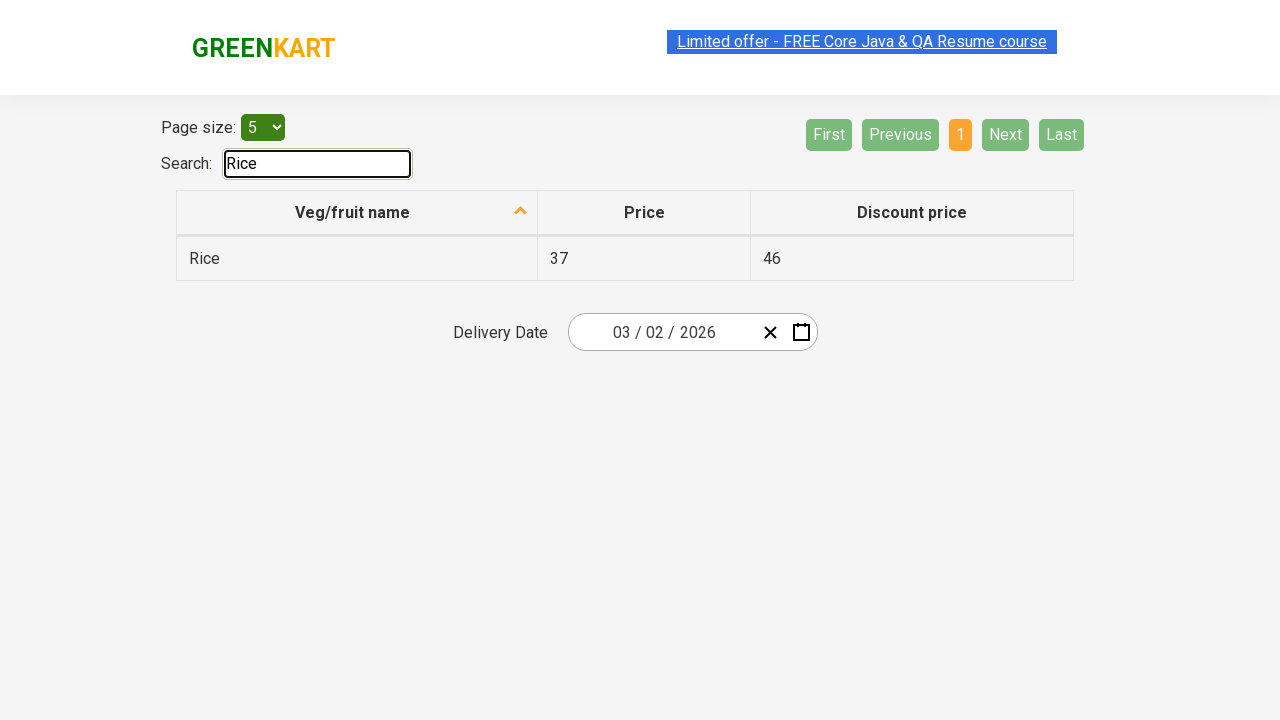

Retrieved all vegetable names from filtered table
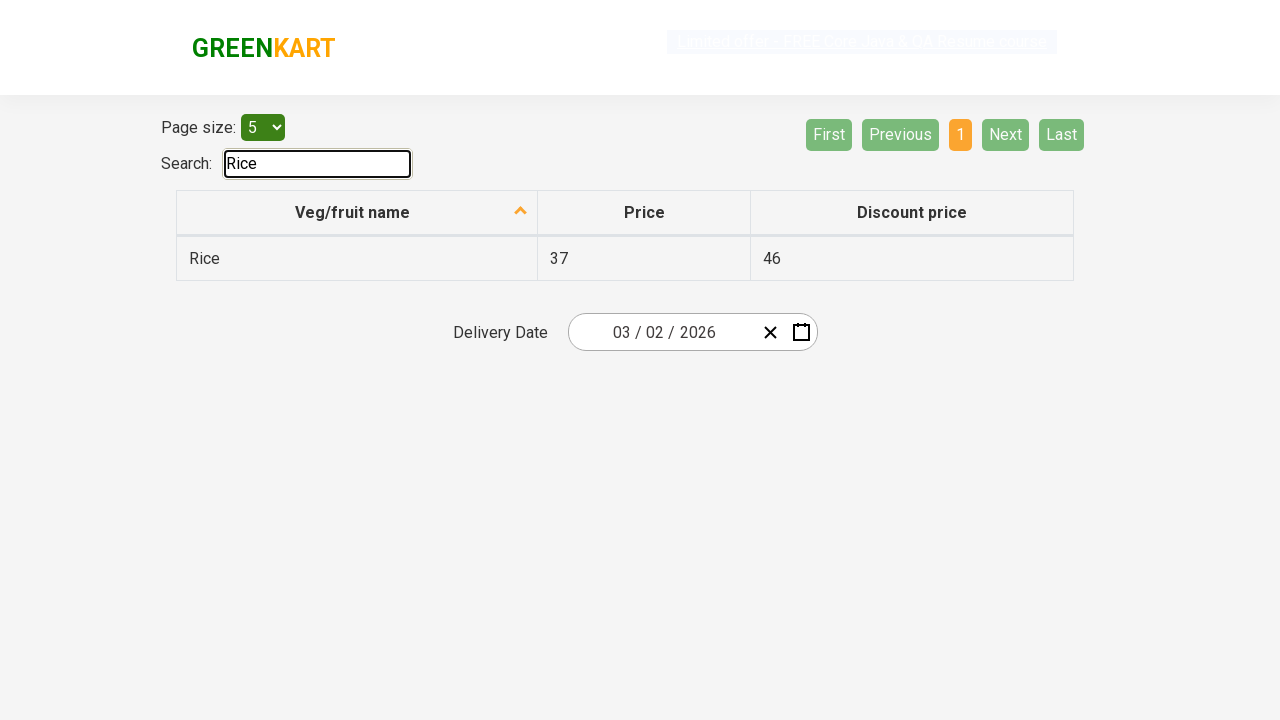

Verified 'Rice' contains 'Rice'
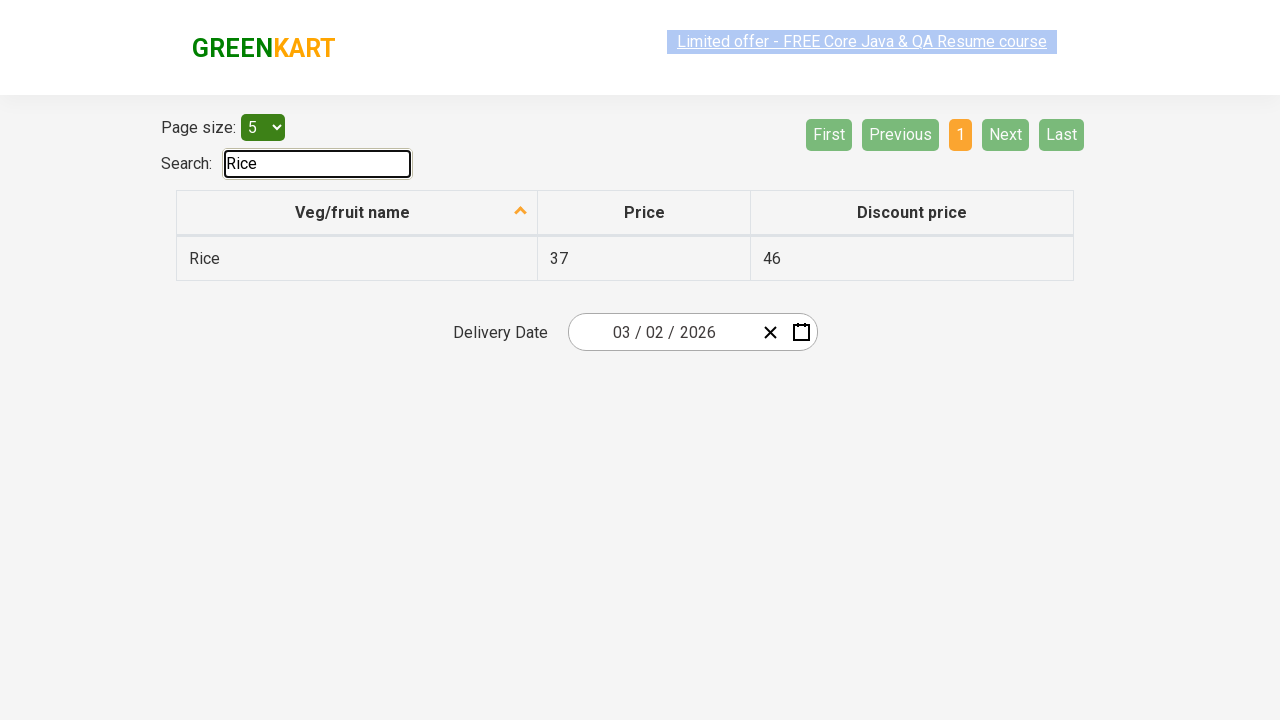

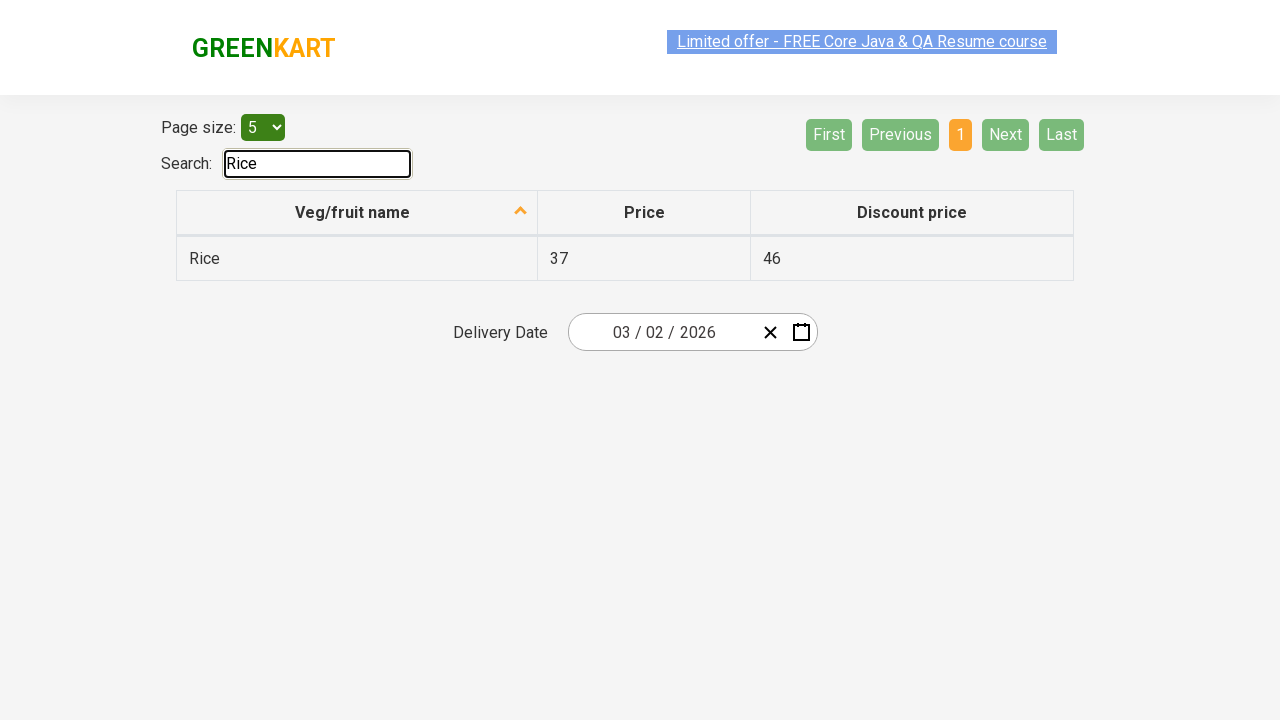